Tests clicking a button element using Playwright's click action on the DemoQA buttons page

Starting URL: https://demoqa.com/buttons

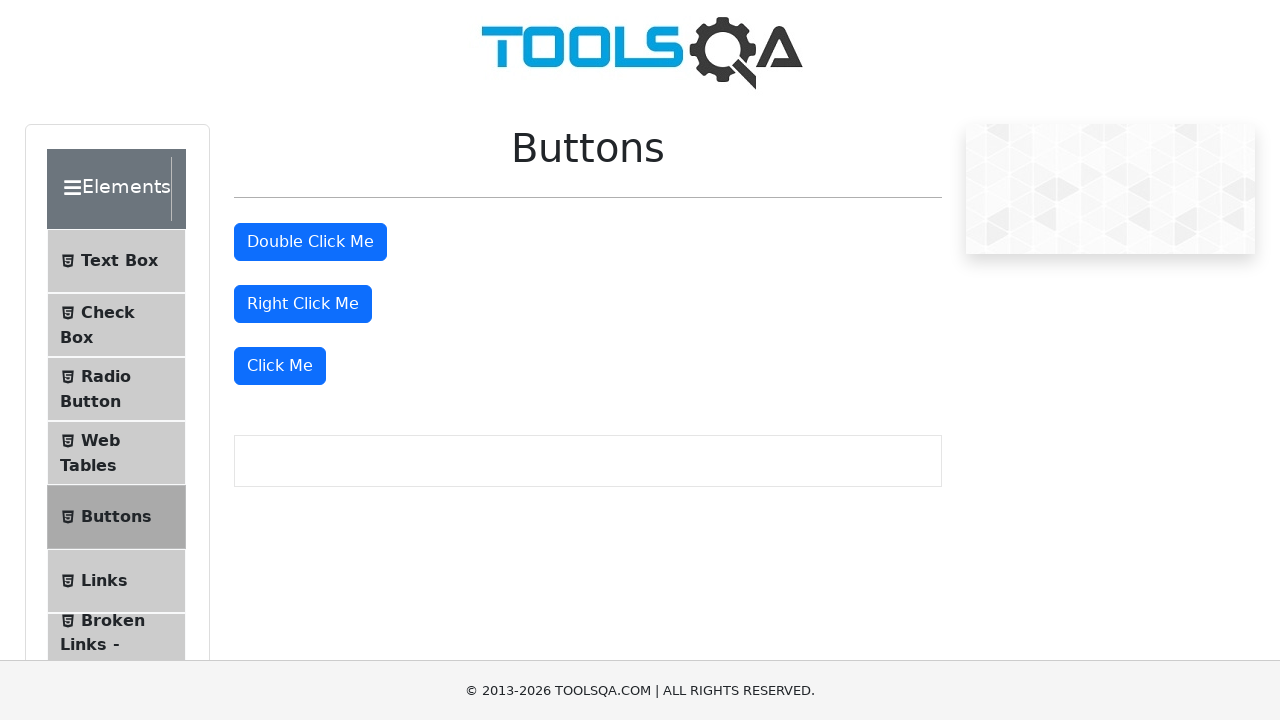

Clicked the 'Click Me' button on DemoQA buttons page at (280, 366) on xpath=//button[text()='Click Me']
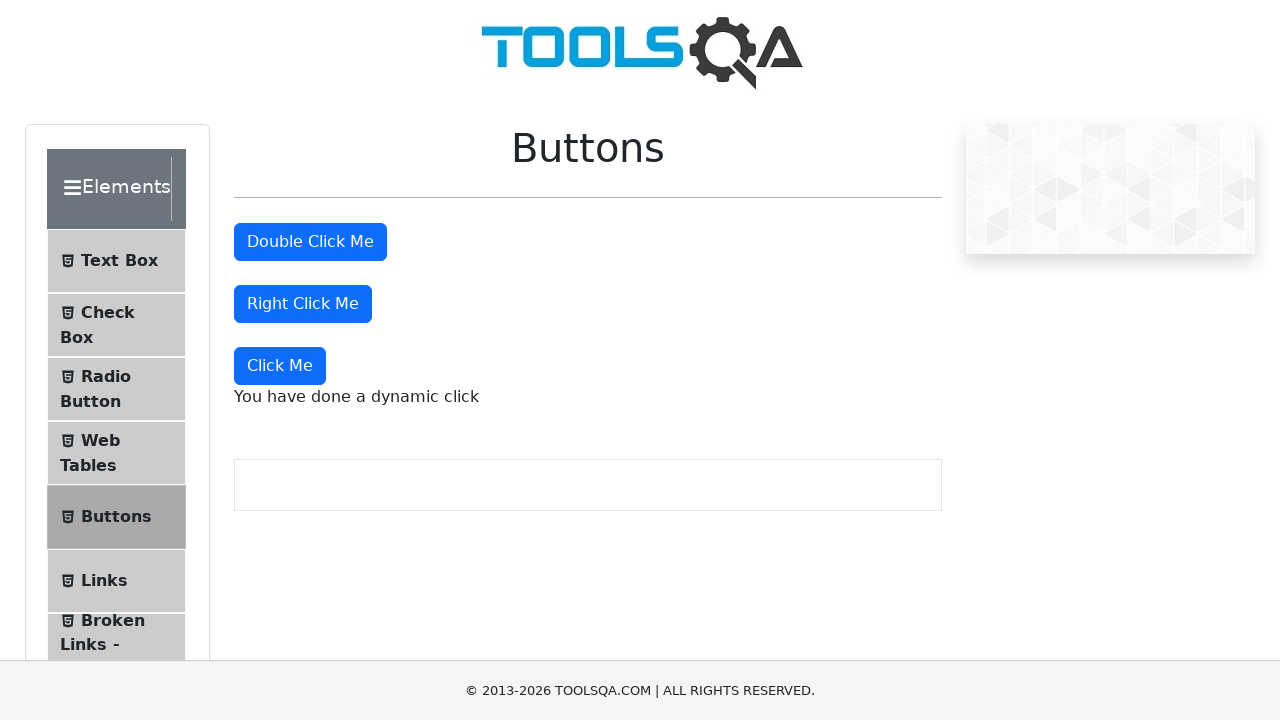

Clicked the 'Click Me' button a second time at (280, 366) on xpath=//button[text()='Click Me']
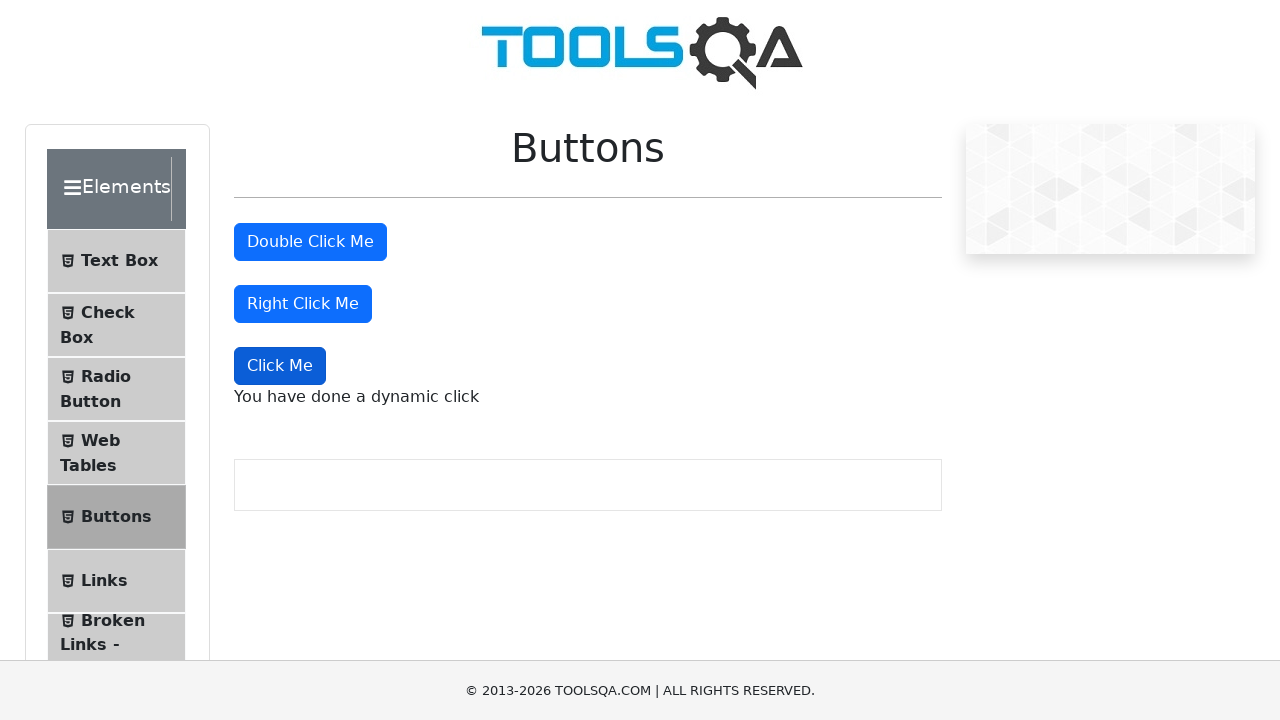

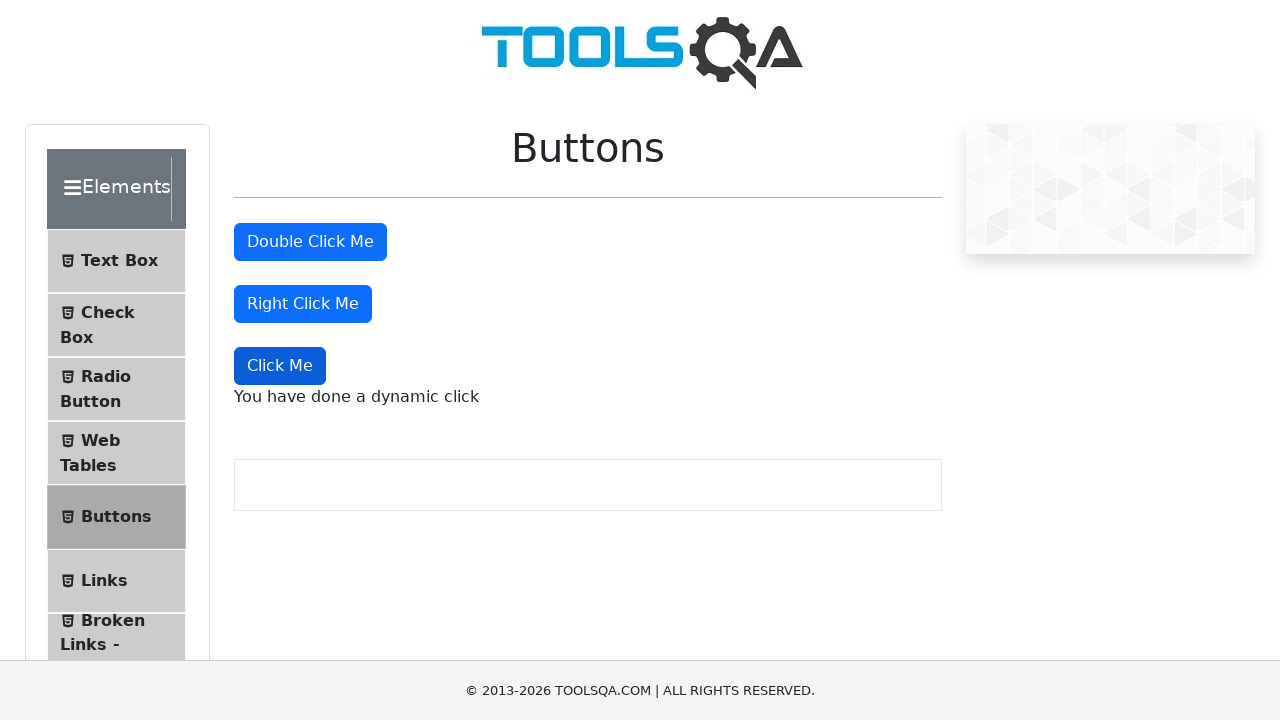